Tests opening a shopping cart by navigating to an e-commerce site and clicking the "Shop Now" link to view products

Starting URL: https://e-commerceerce.vercel.app/

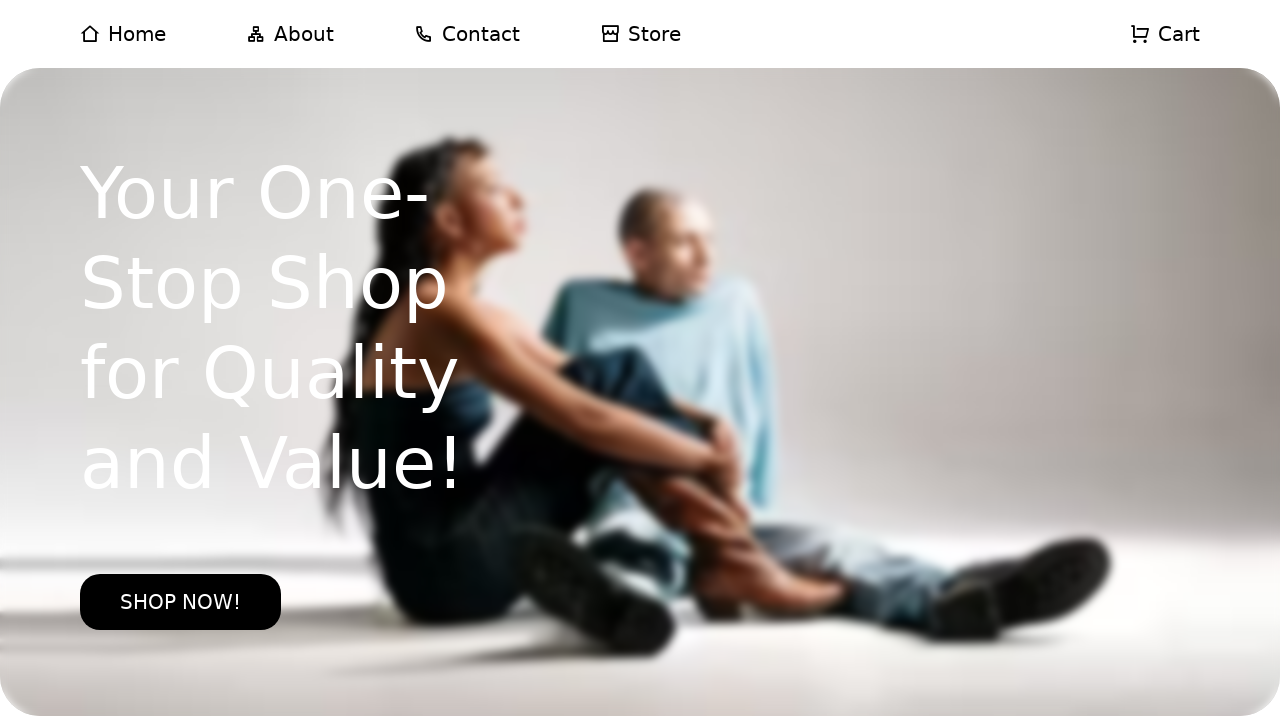

Clicked 'Shop Now!' link to navigate to shopping cart at (180, 602) on internal:role=link[name="Shop Now!"i]
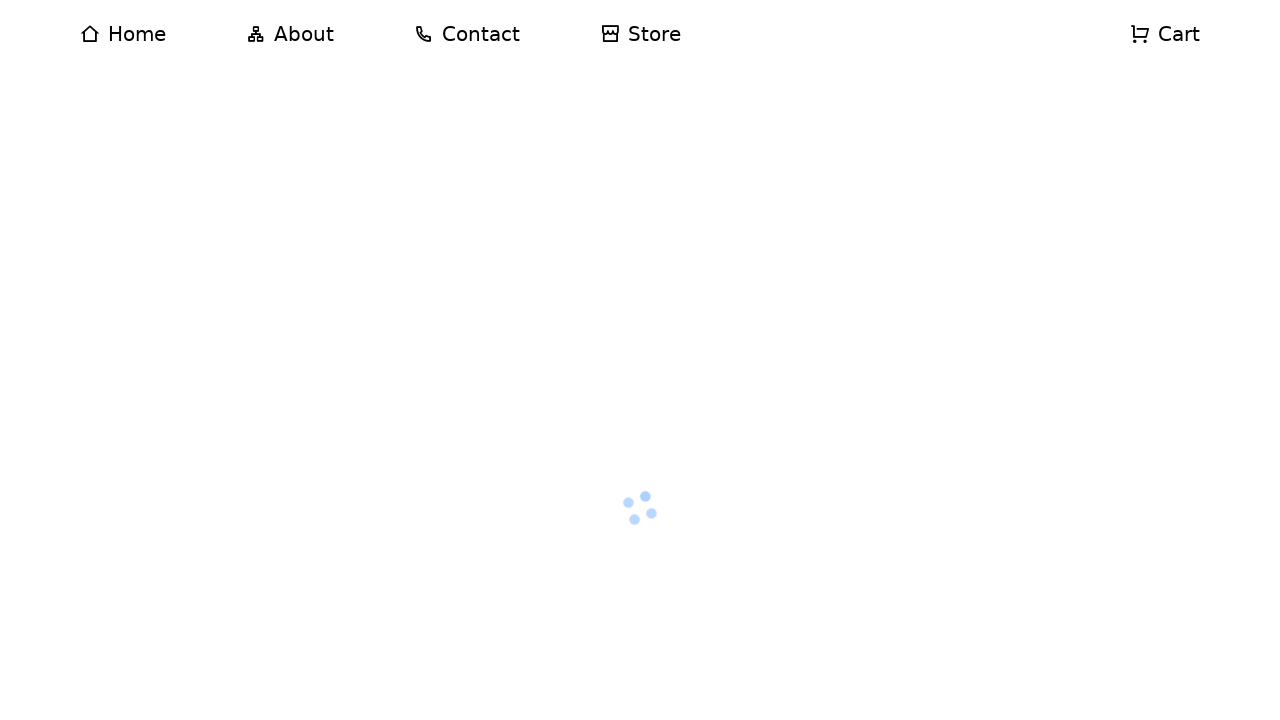

Products section loaded and became visible
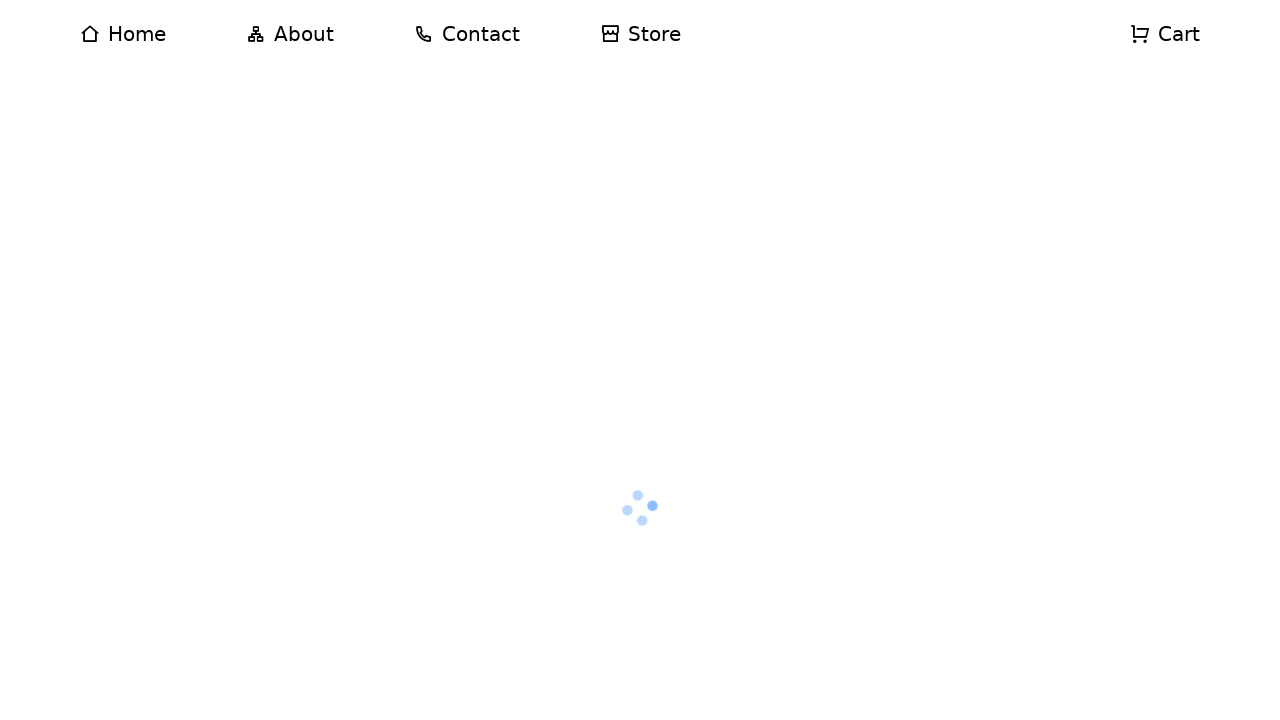

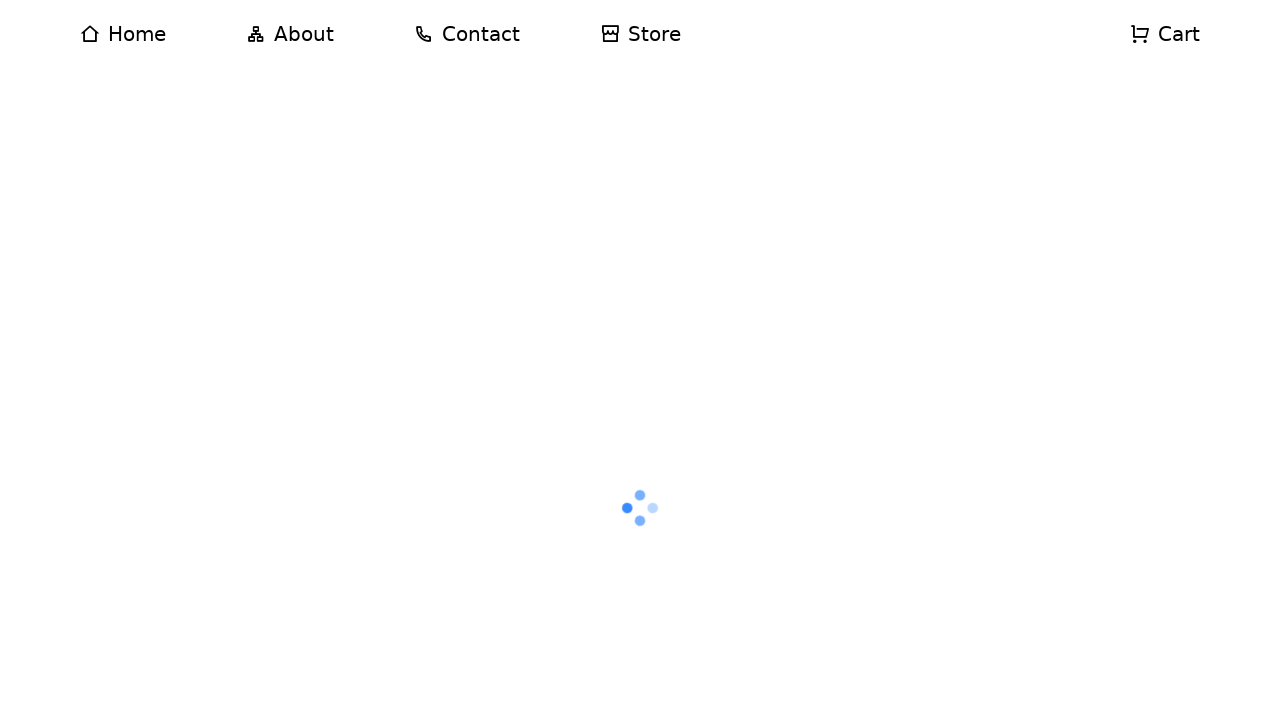